Tests drag and drop functionality on jQuery UI's droppable demo page by dragging a source element onto a target drop zone within an iframe

Starting URL: https://jqueryui.com/droppable/

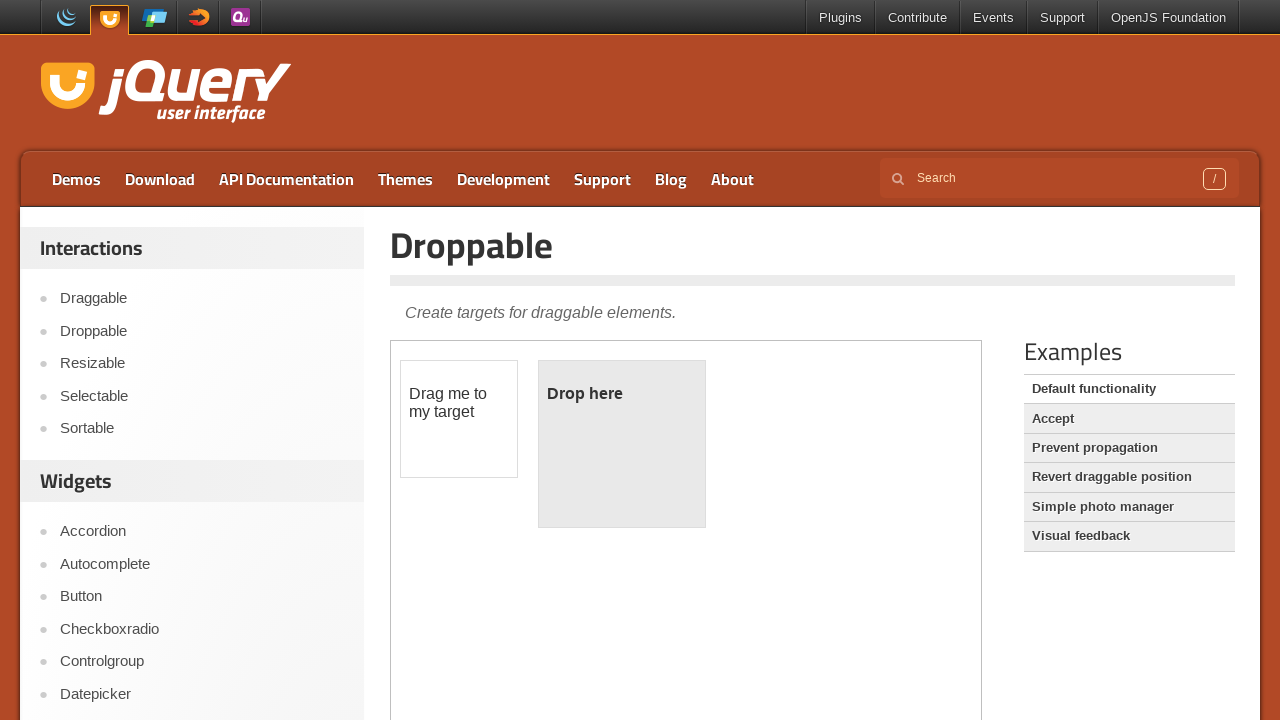

Navigated to jQuery UI droppable demo page
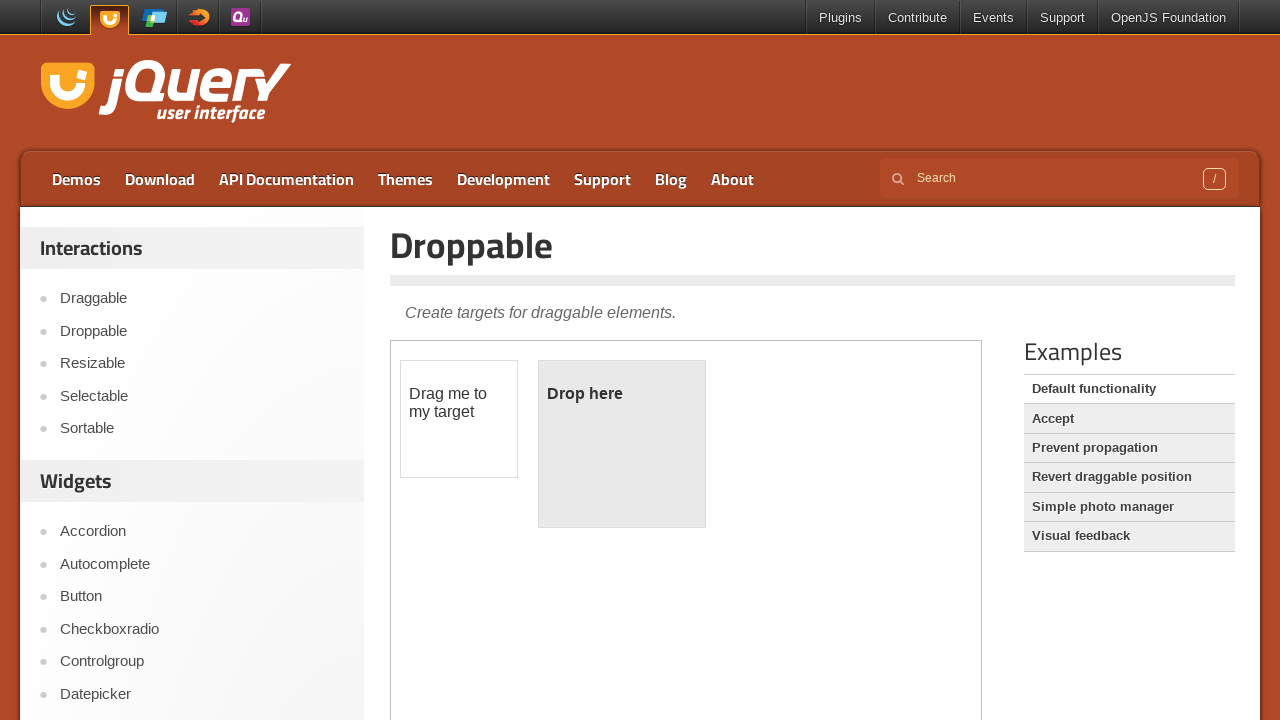

Located iframe containing drag and drop demo
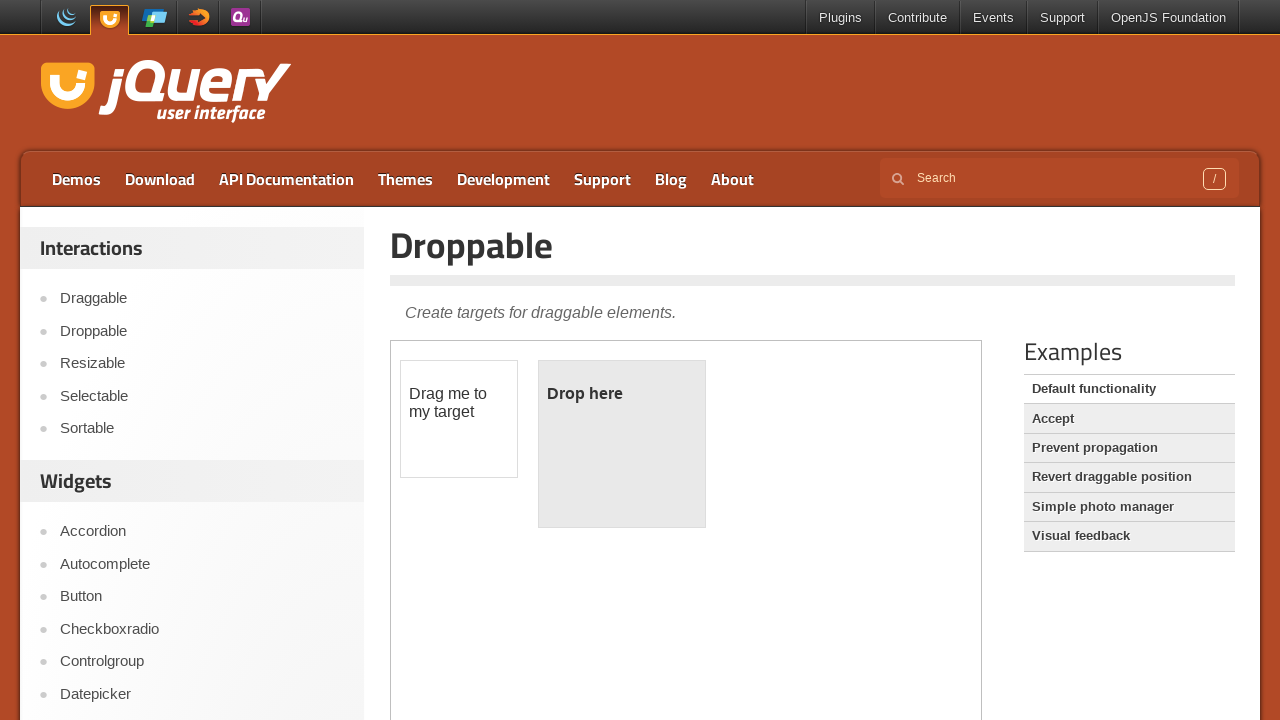

Located draggable source element
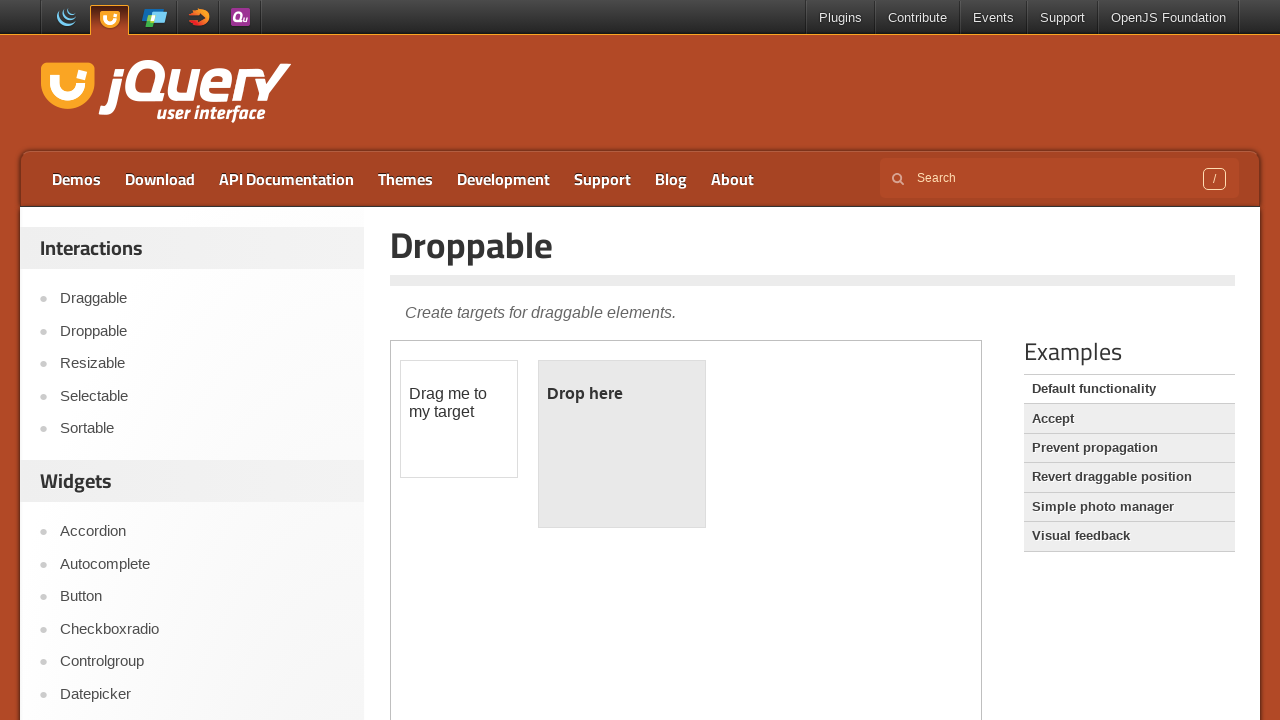

Located droppable target zone
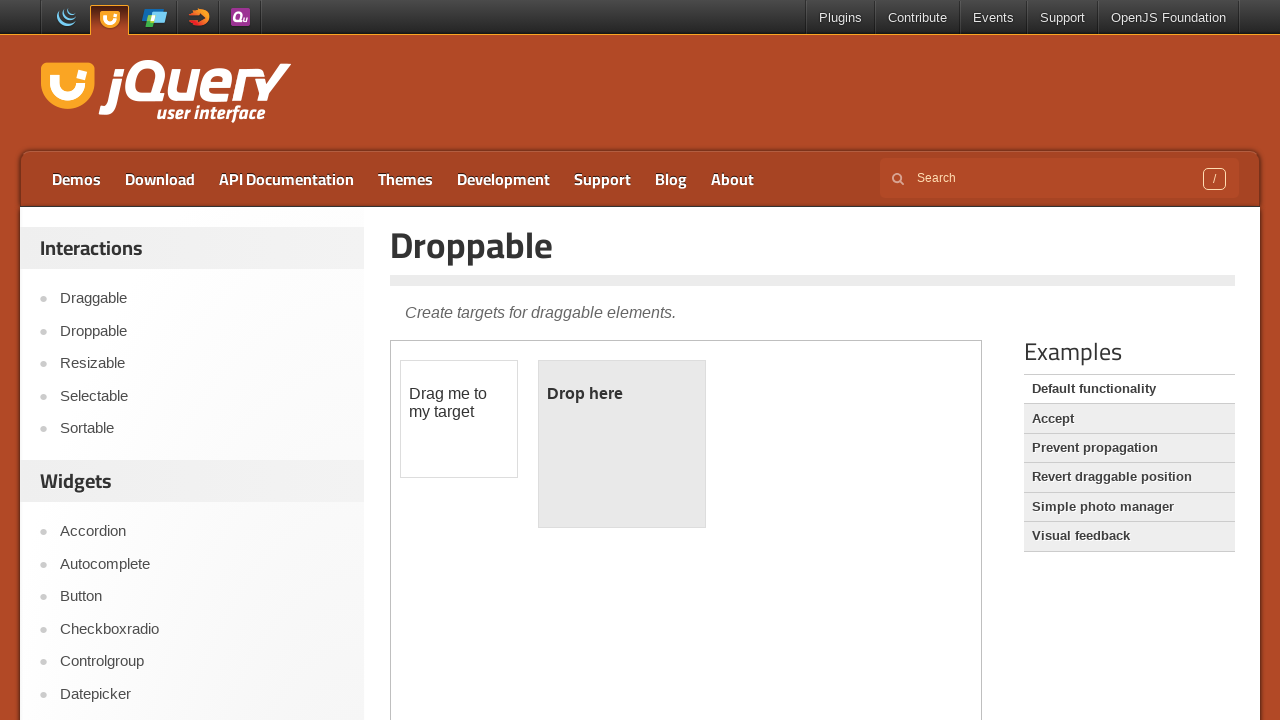

Dragged source element onto target drop zone at (622, 444)
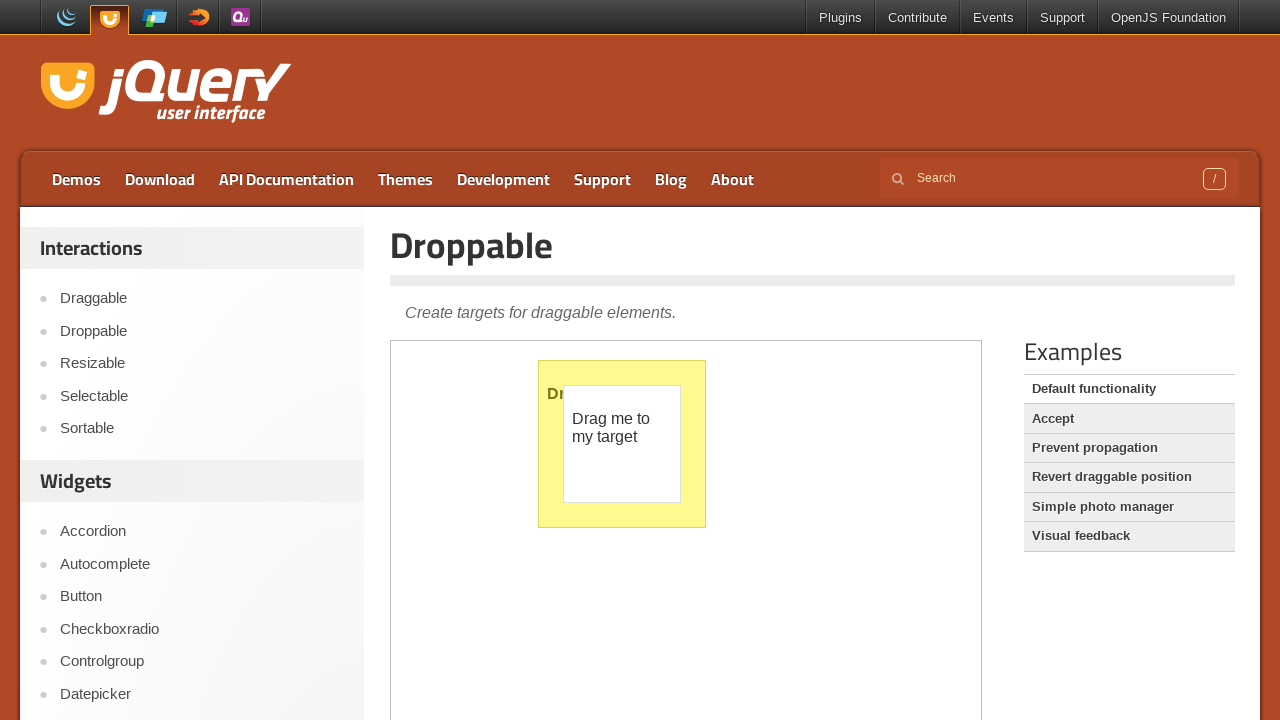

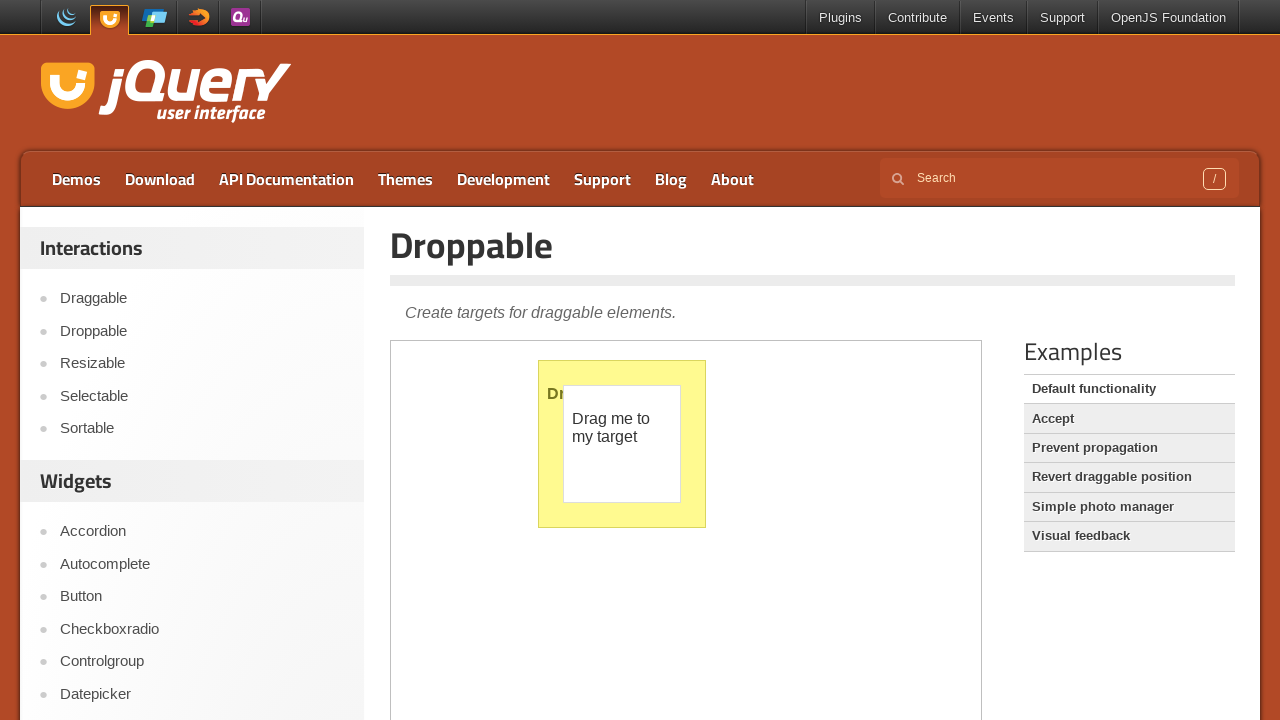